Tests browser window handling by clicking a link that opens a new window, switching between windows, and verifying content in each window

Starting URL: https://the-internet.herokuapp.com/windows

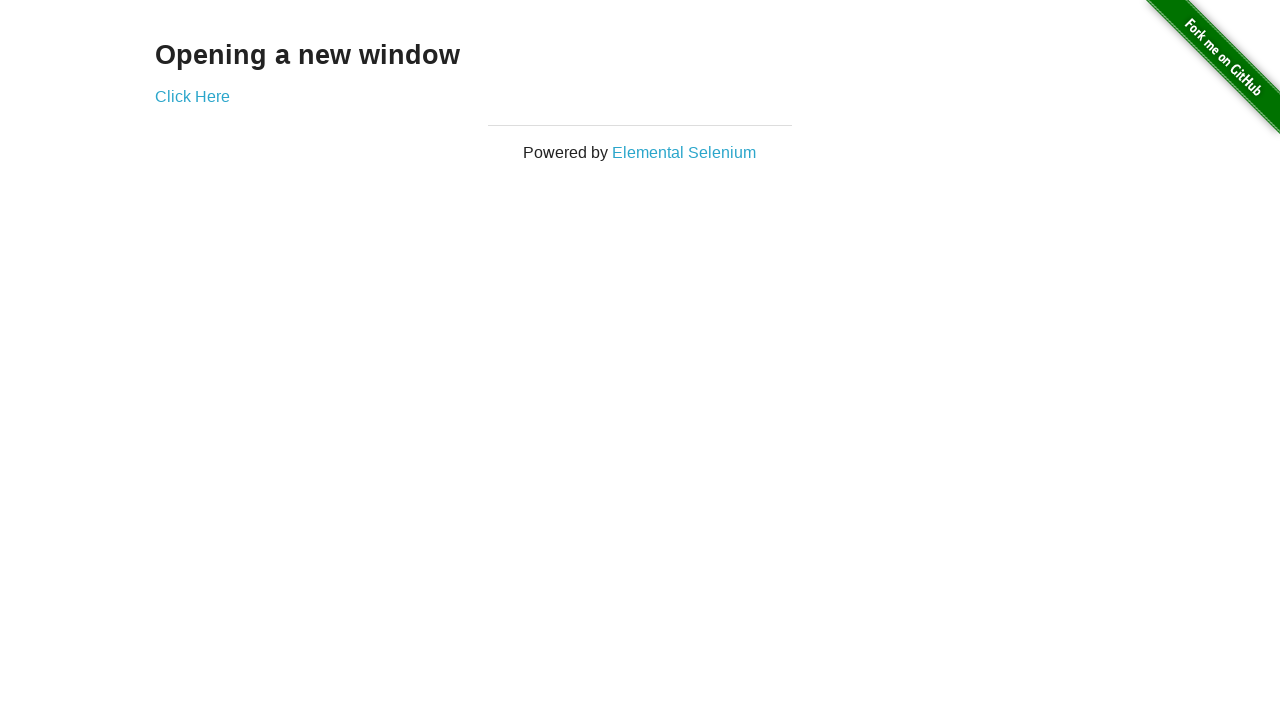

Clicked 'Click Here' link to open new window at (192, 96) on xpath=//a[normalize-space()='Click Here']
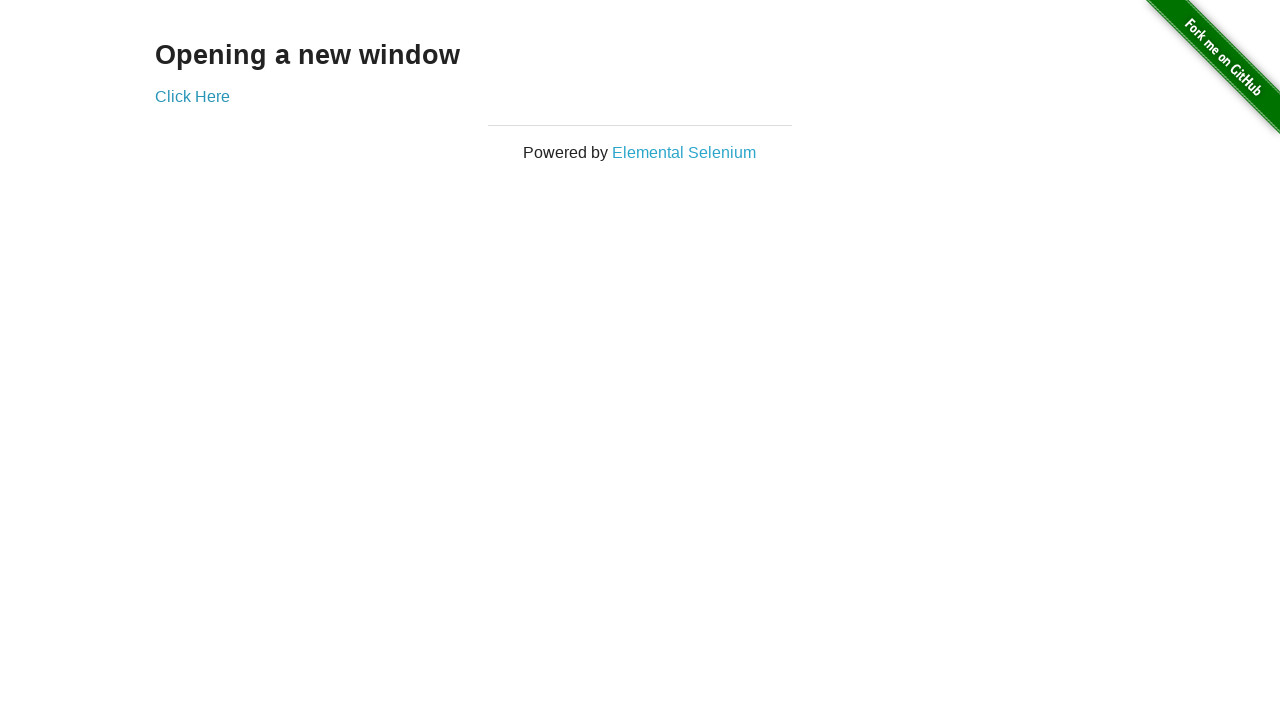

New window/page opened and captured
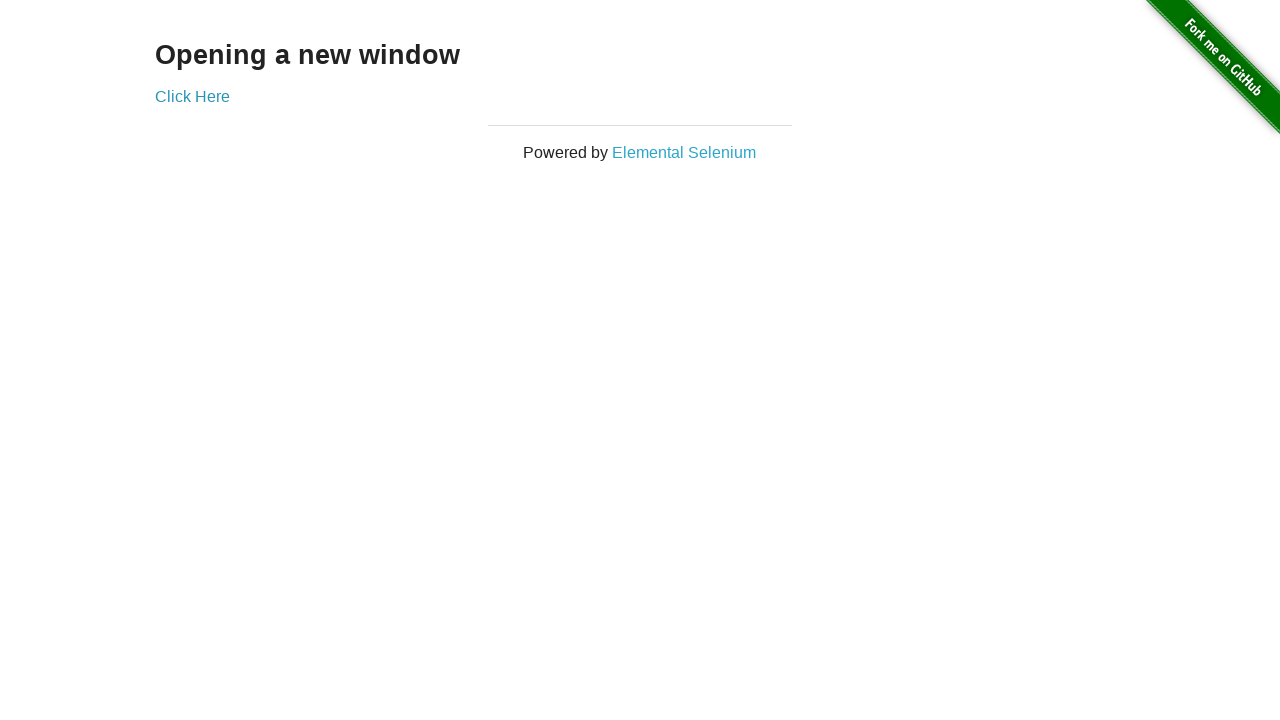

Waited for 'New Window' heading to load in new page
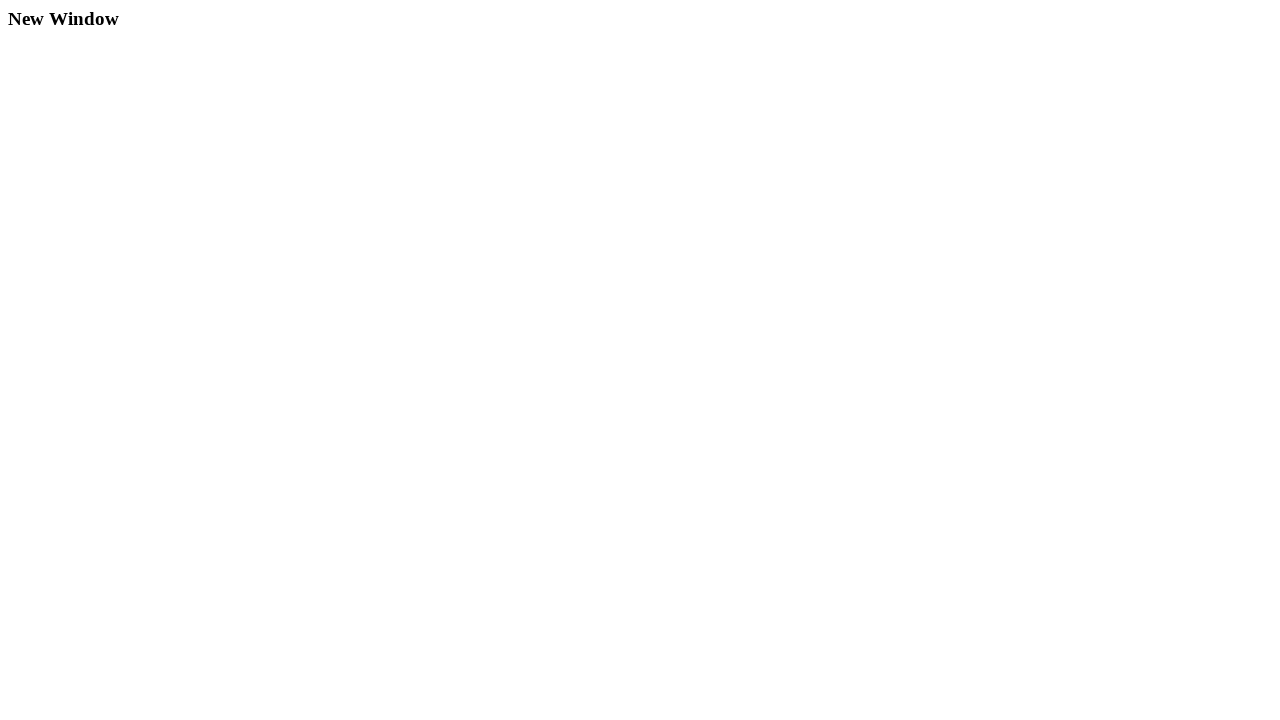

Retrieved text from new window: 'New Window'
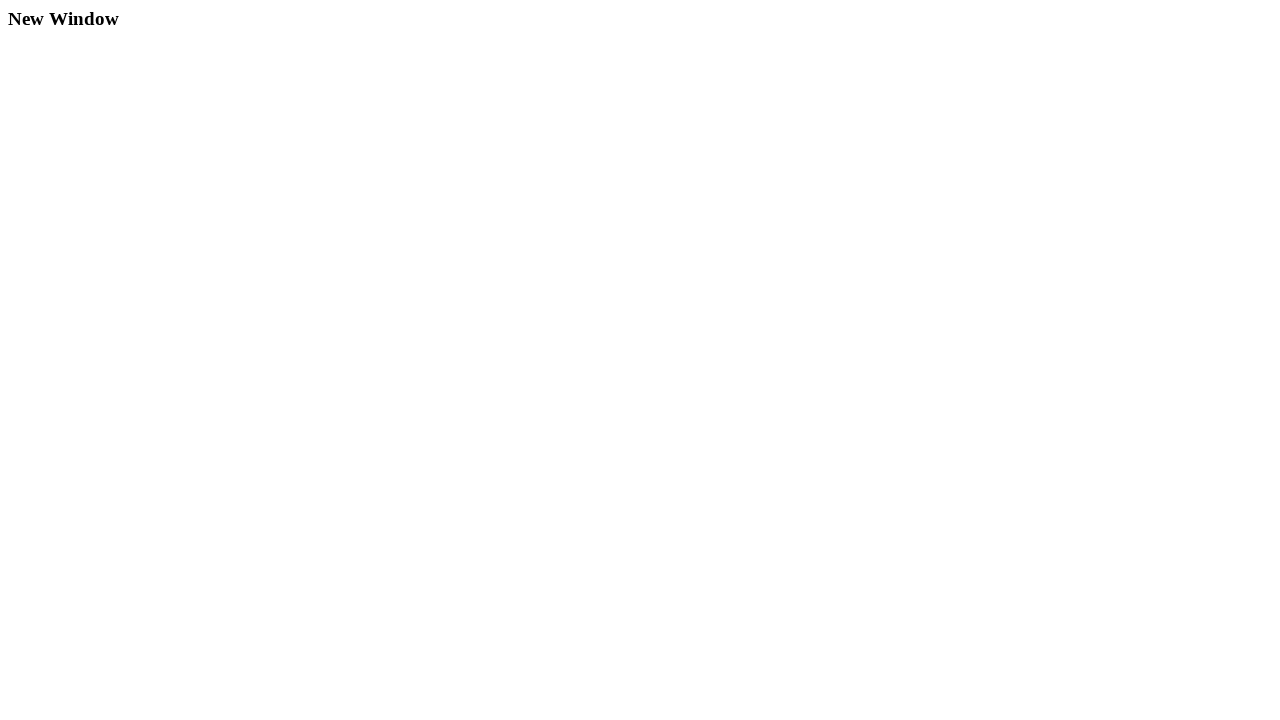

Switched back to original page
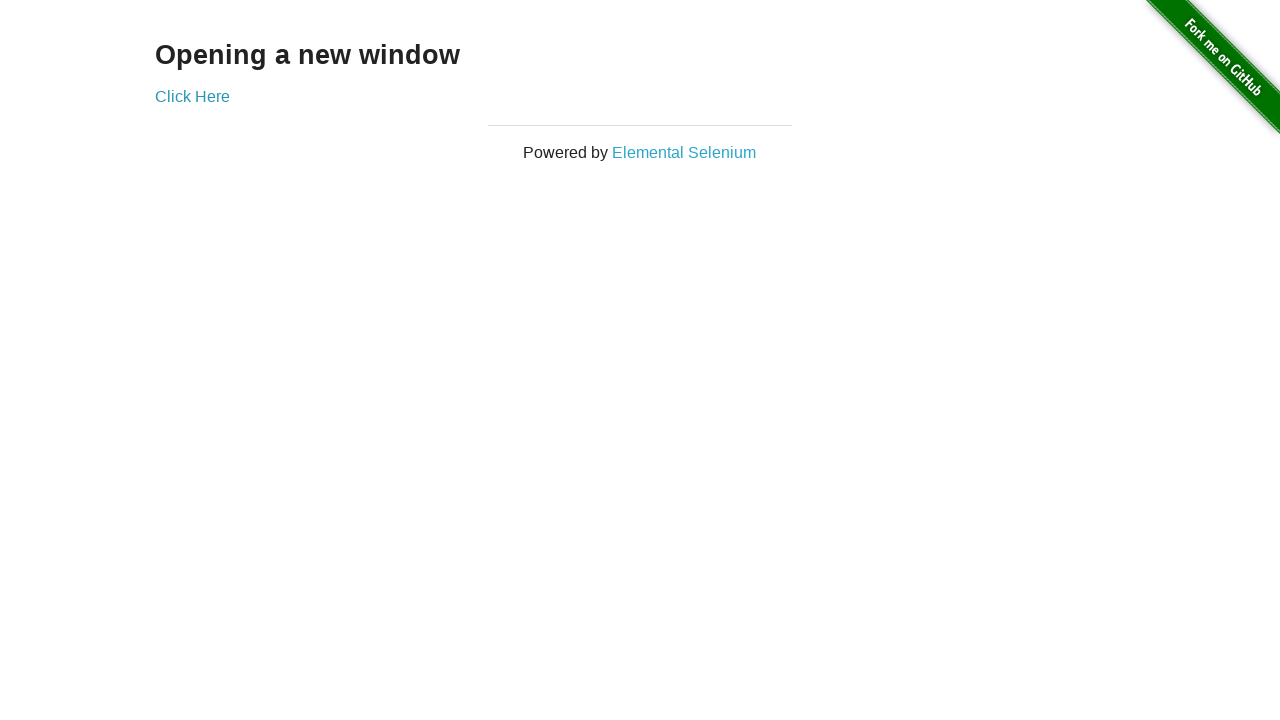

Retrieved text from original page: 'Opening a new window'
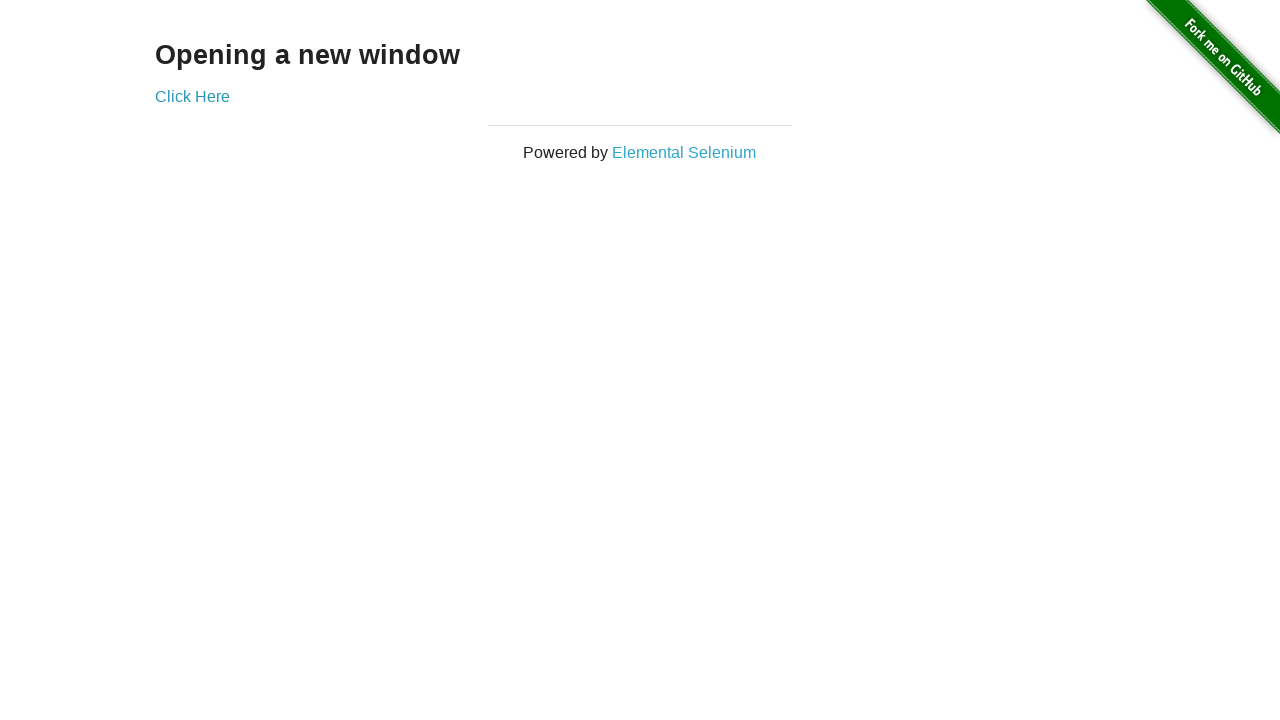

Closed new window/page
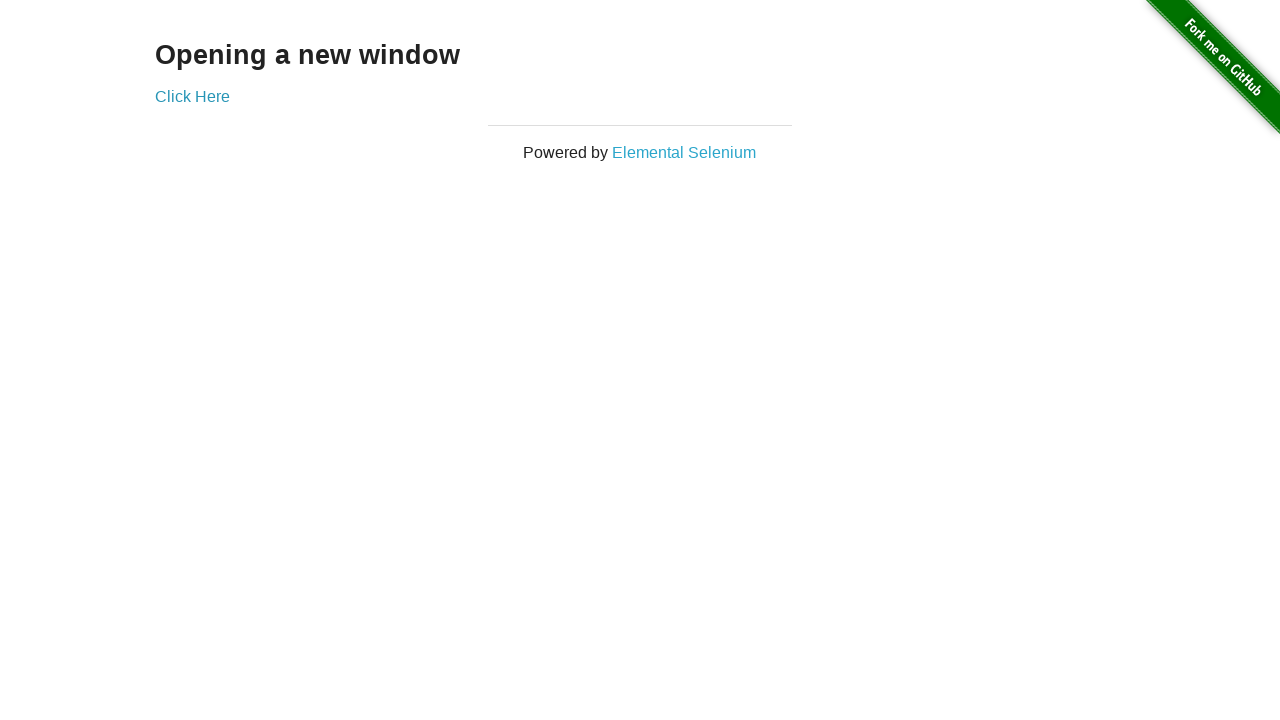

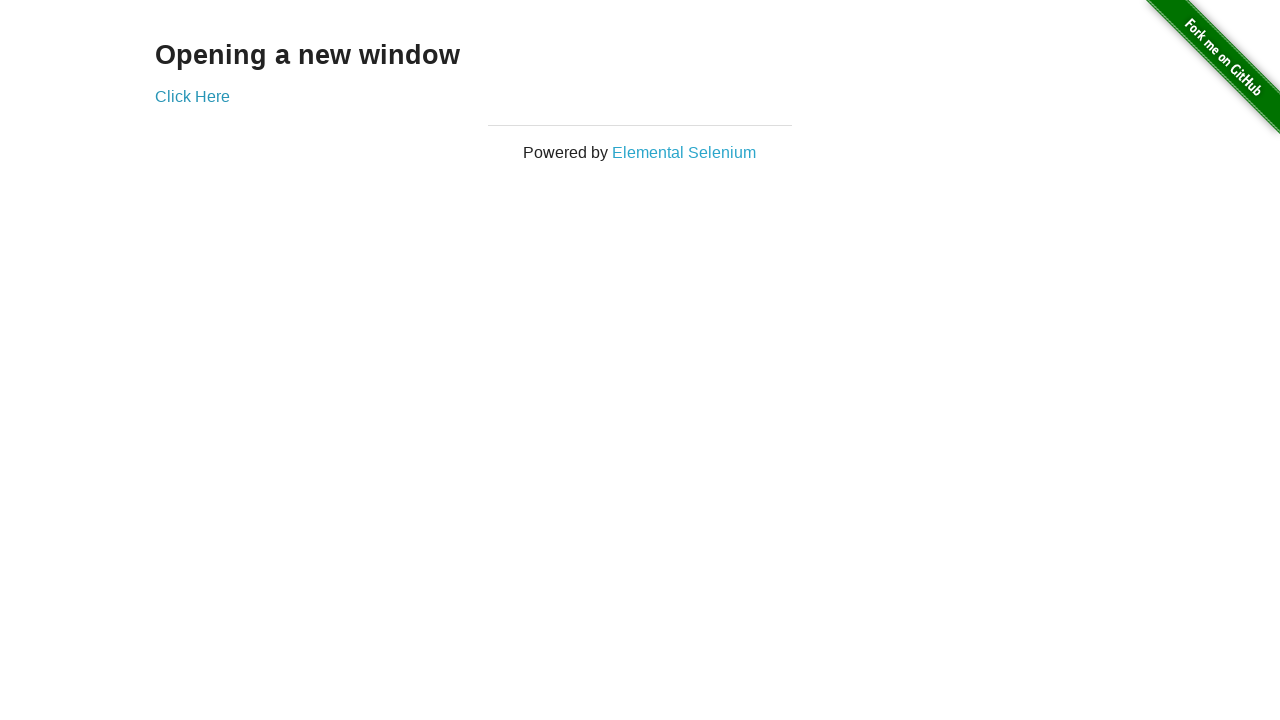